Tests window handling by clicking a link that opens a new window, switching to it, verifying the title, and switching back to the main window

Starting URL: https://practice.cydeo.com/windows

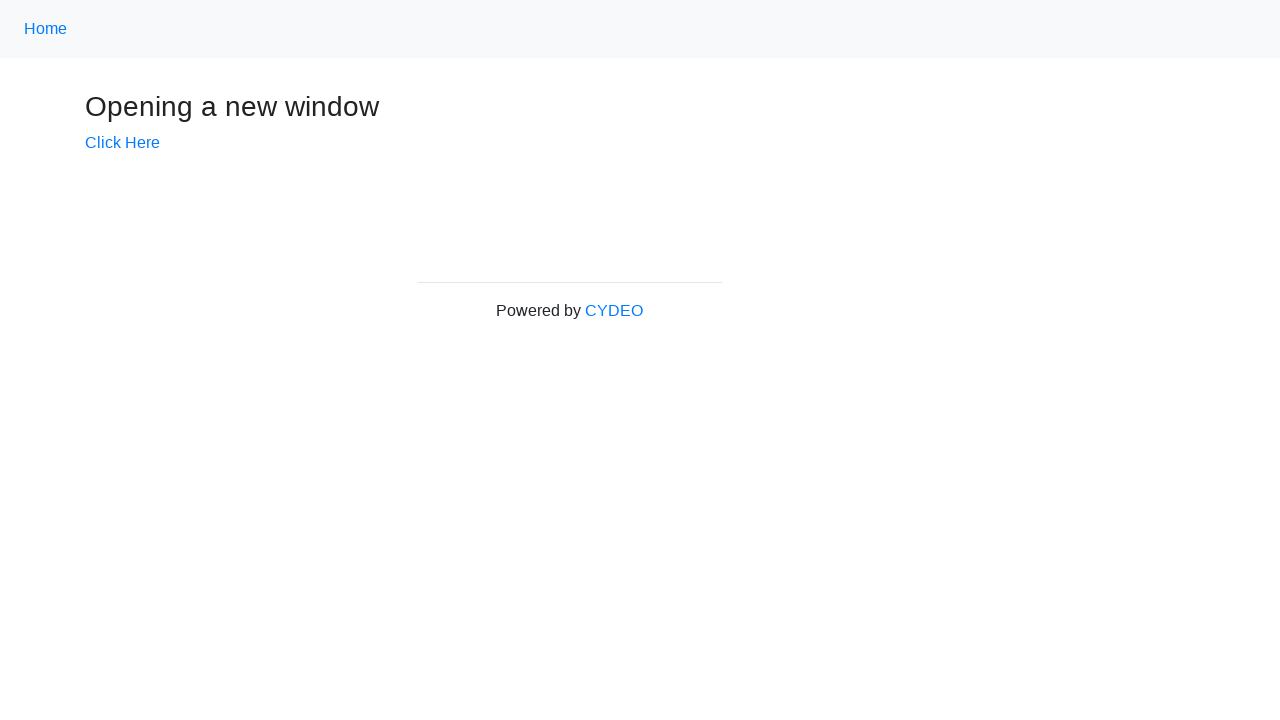

Verified initial page title is 'Windows'
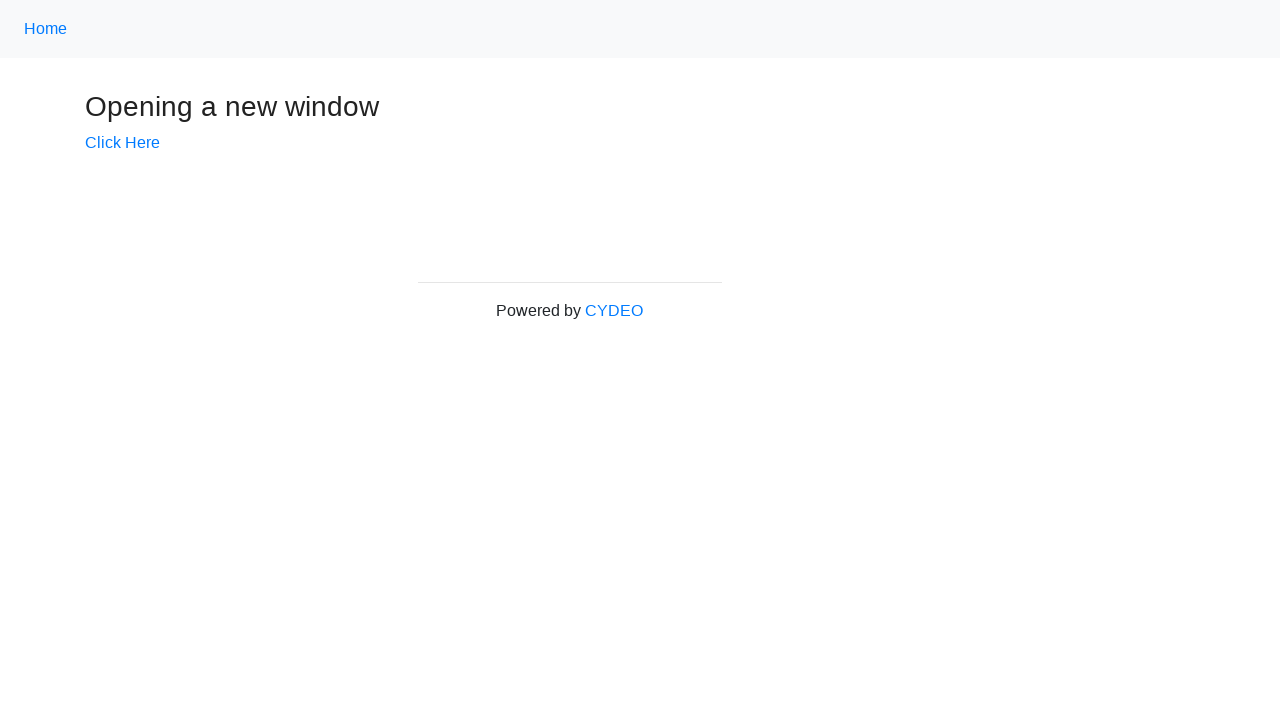

Stored main page context
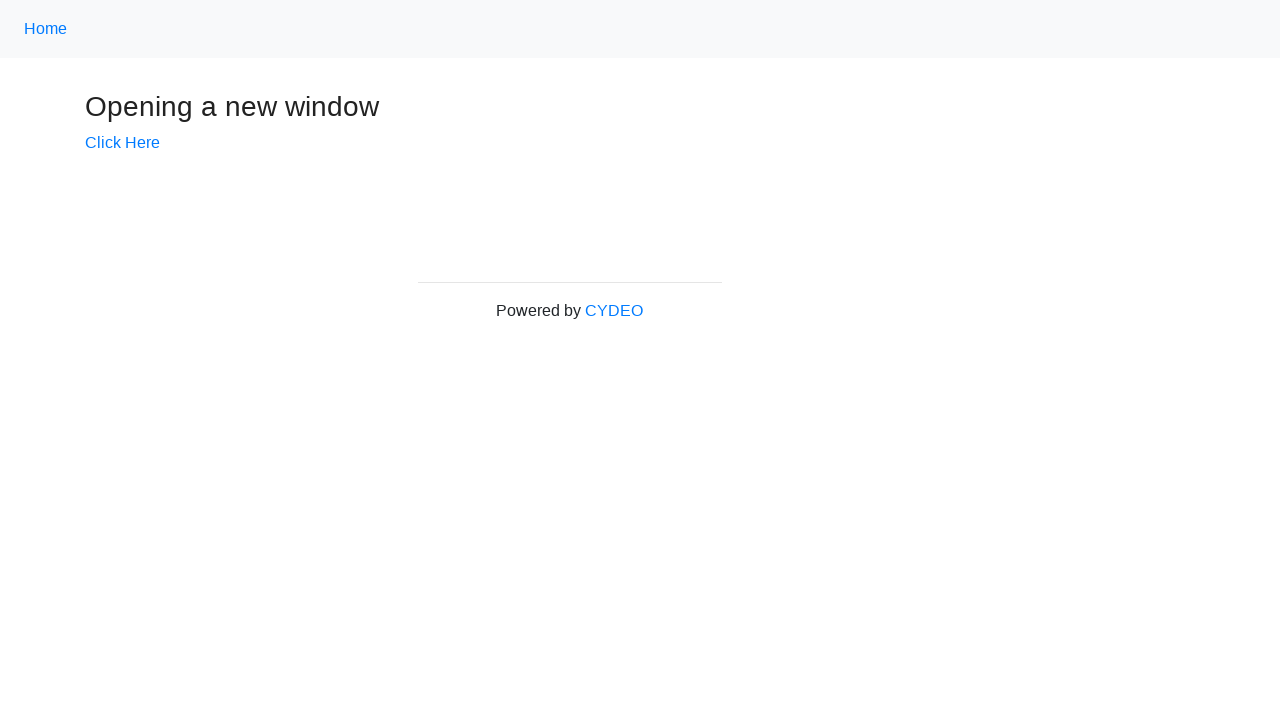

Clicked 'Click Here' link to open new window at (122, 143) on text=Click Here
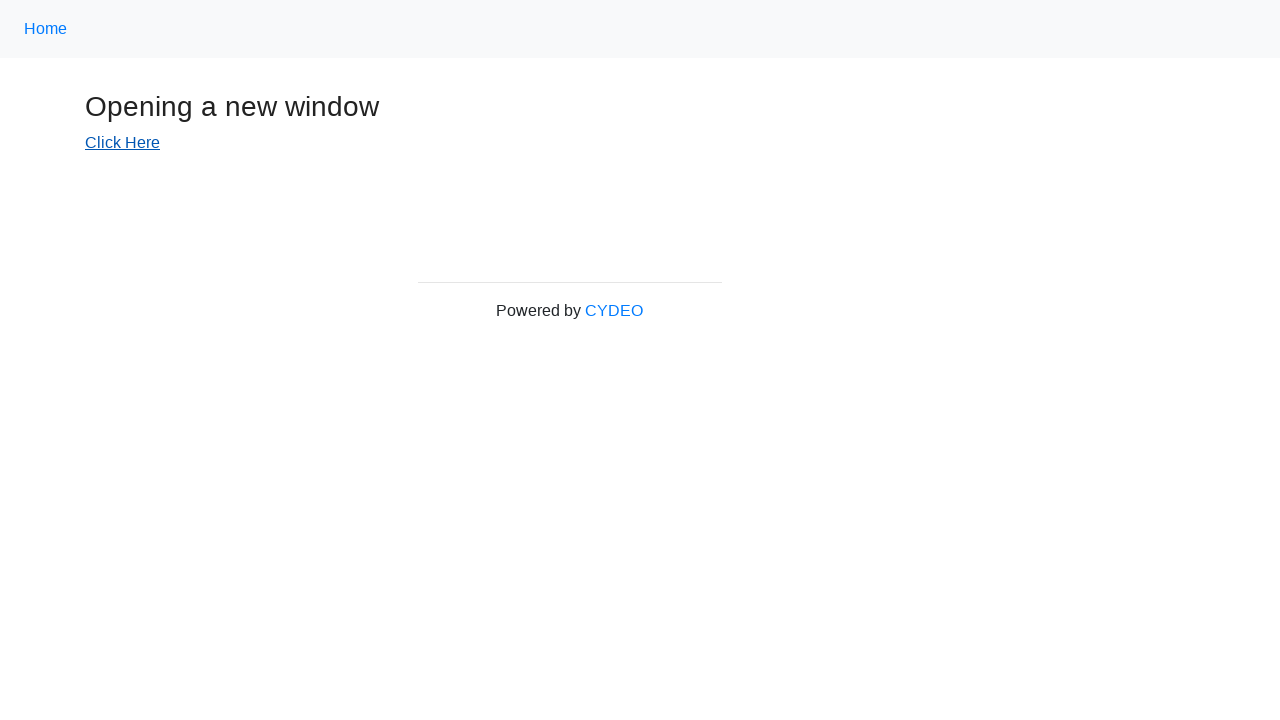

New window/tab opened and captured
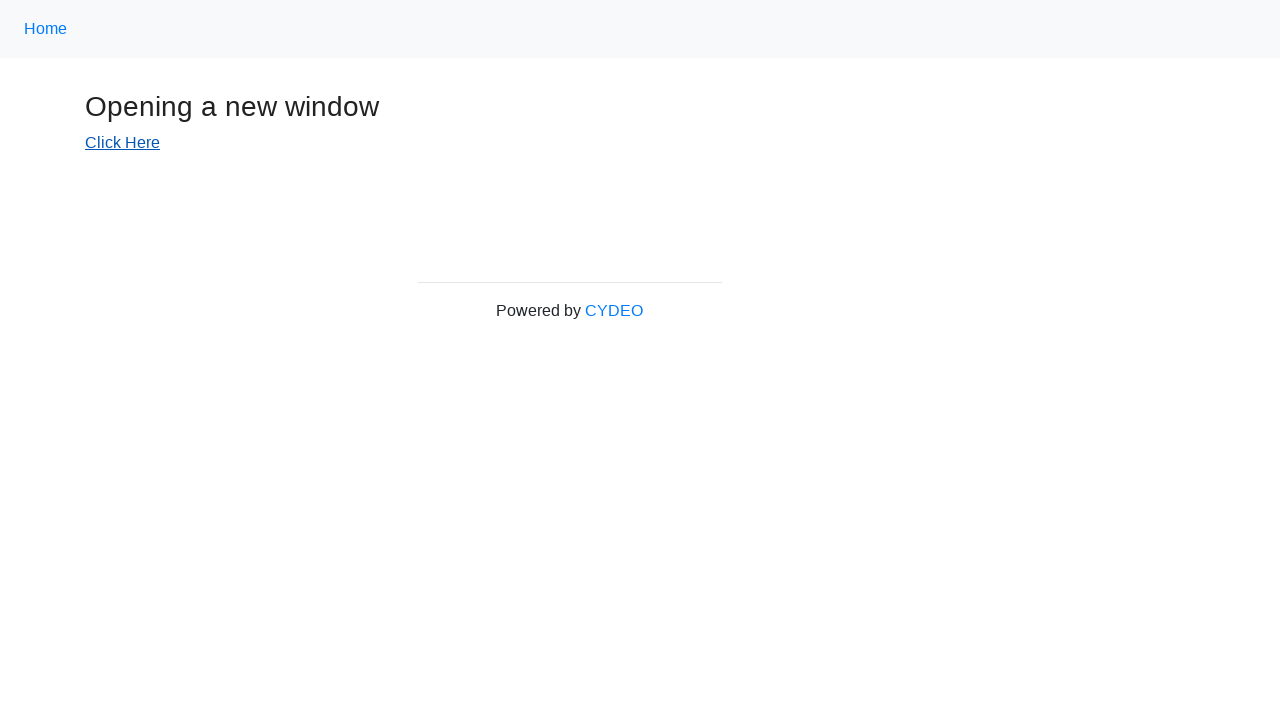

Waited for new page to fully load
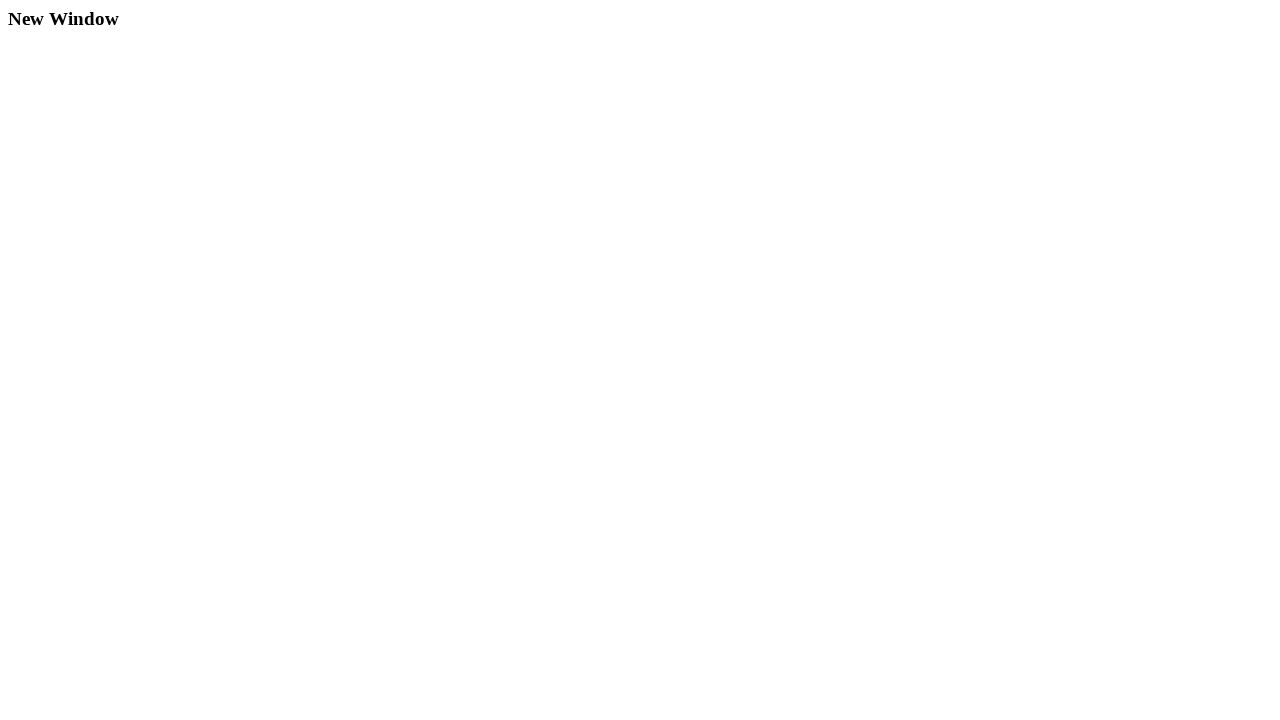

Verified new window title is 'New Window'
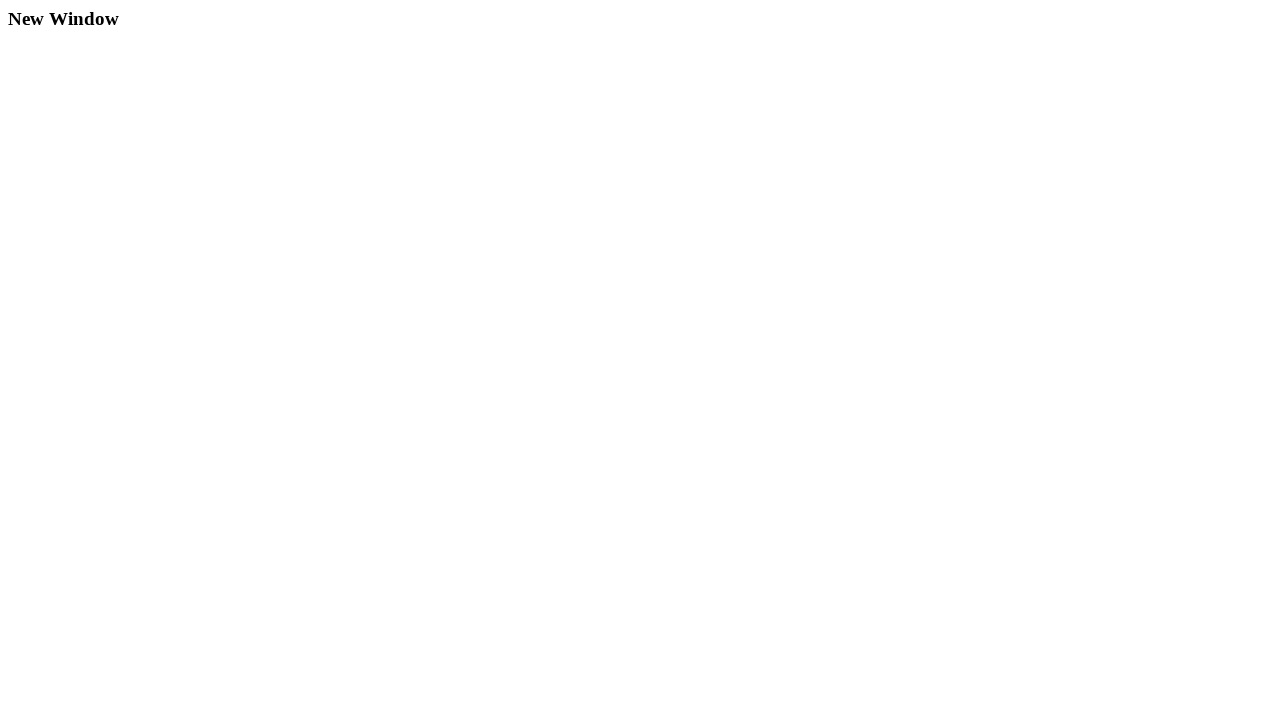

Switched back to main window
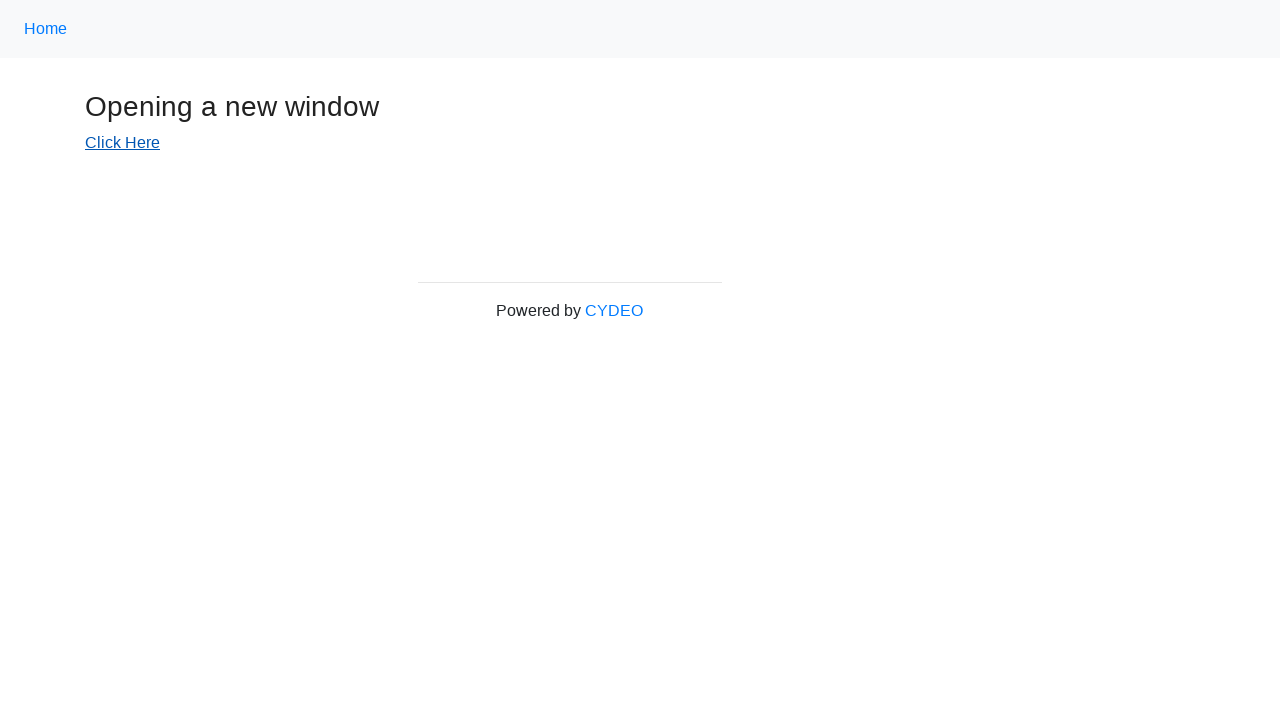

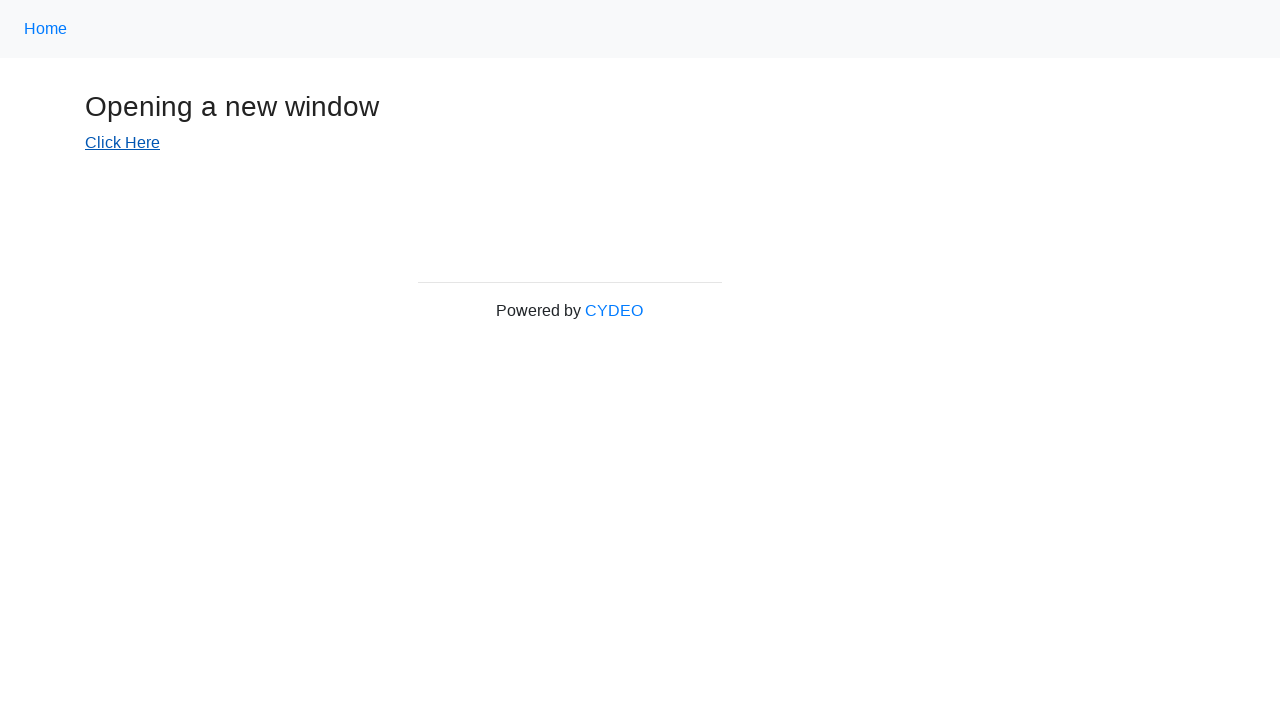